Navigates to Gmail homepage and waits for the page to load

Starting URL: http://www.gmail.com

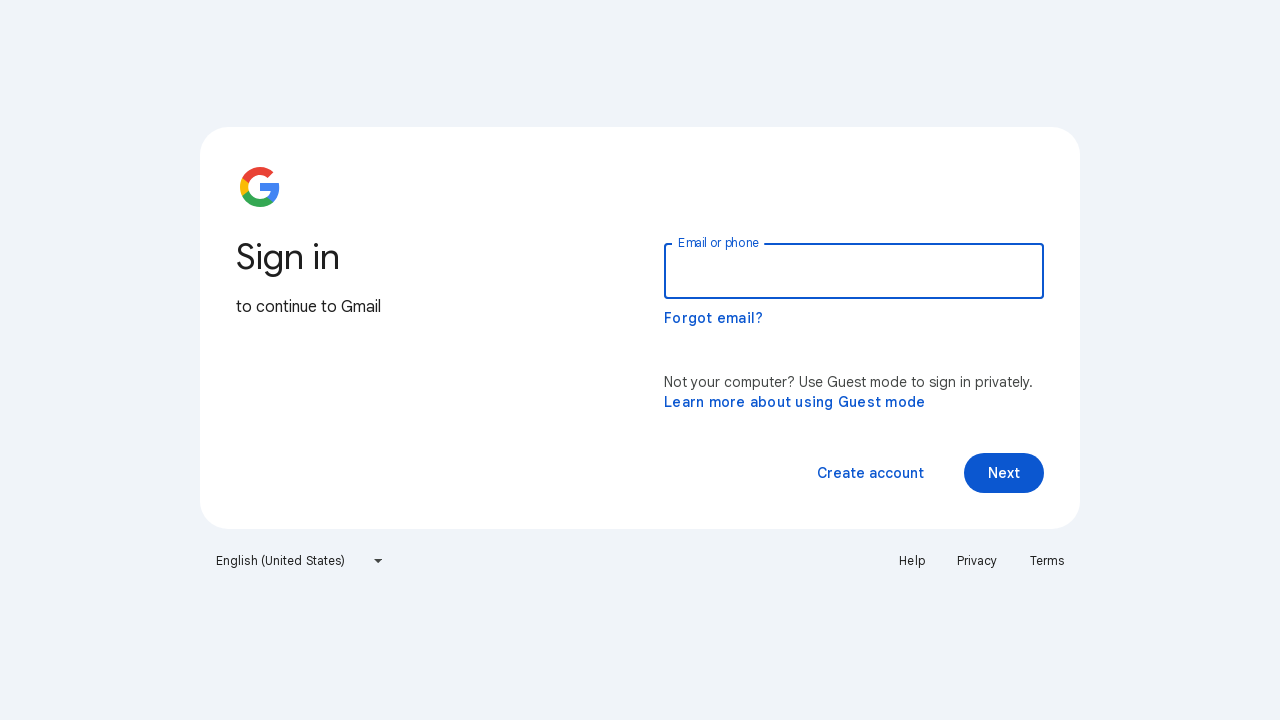

Navigated to Gmail homepage
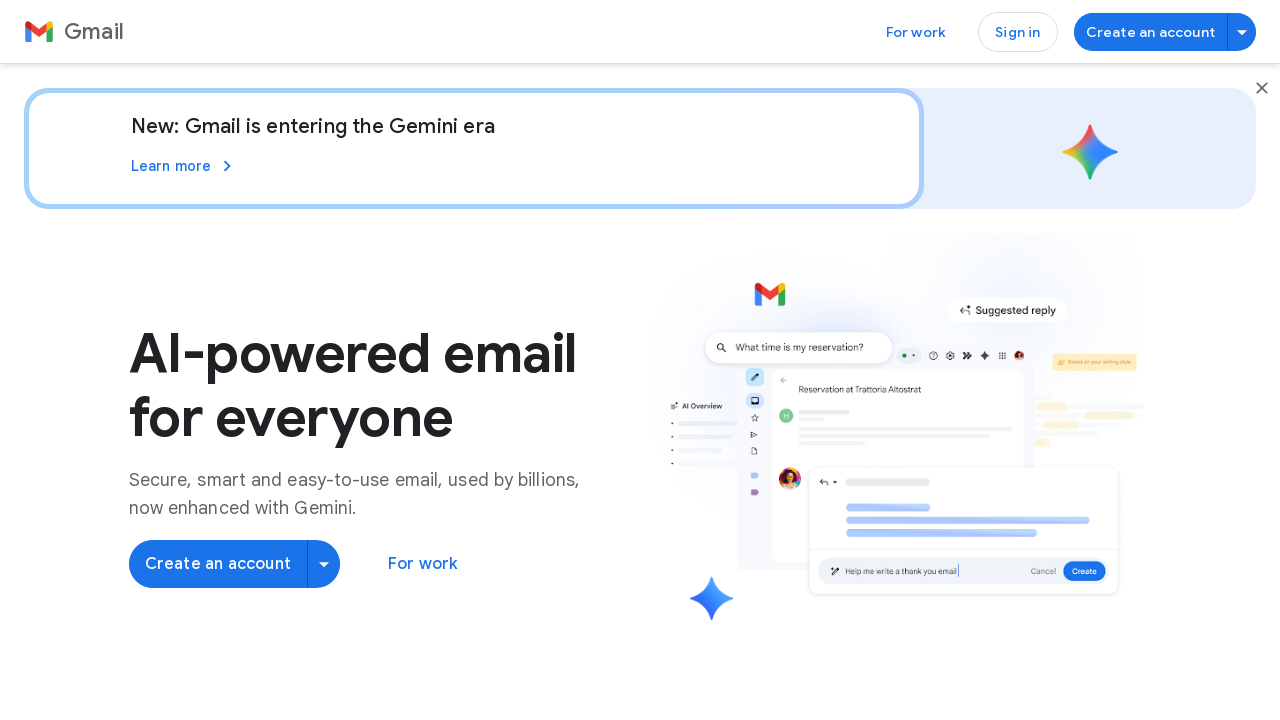

Page fully loaded (domcontentloaded state reached)
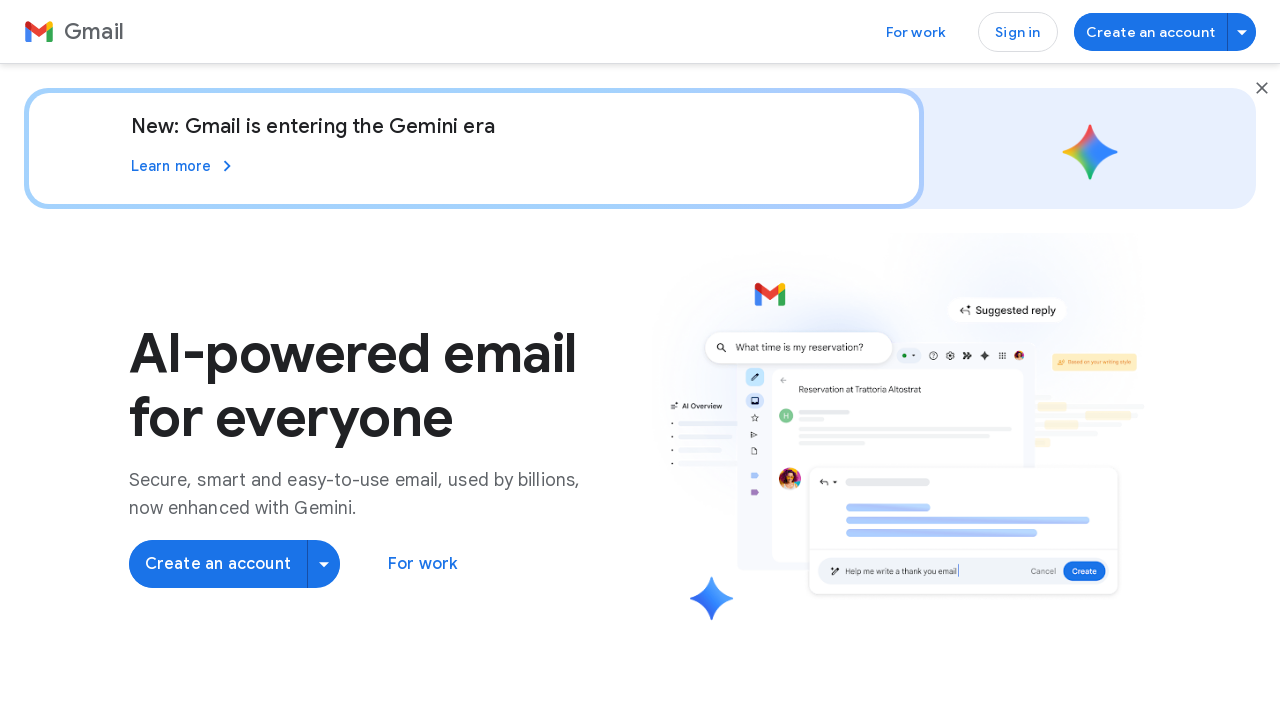

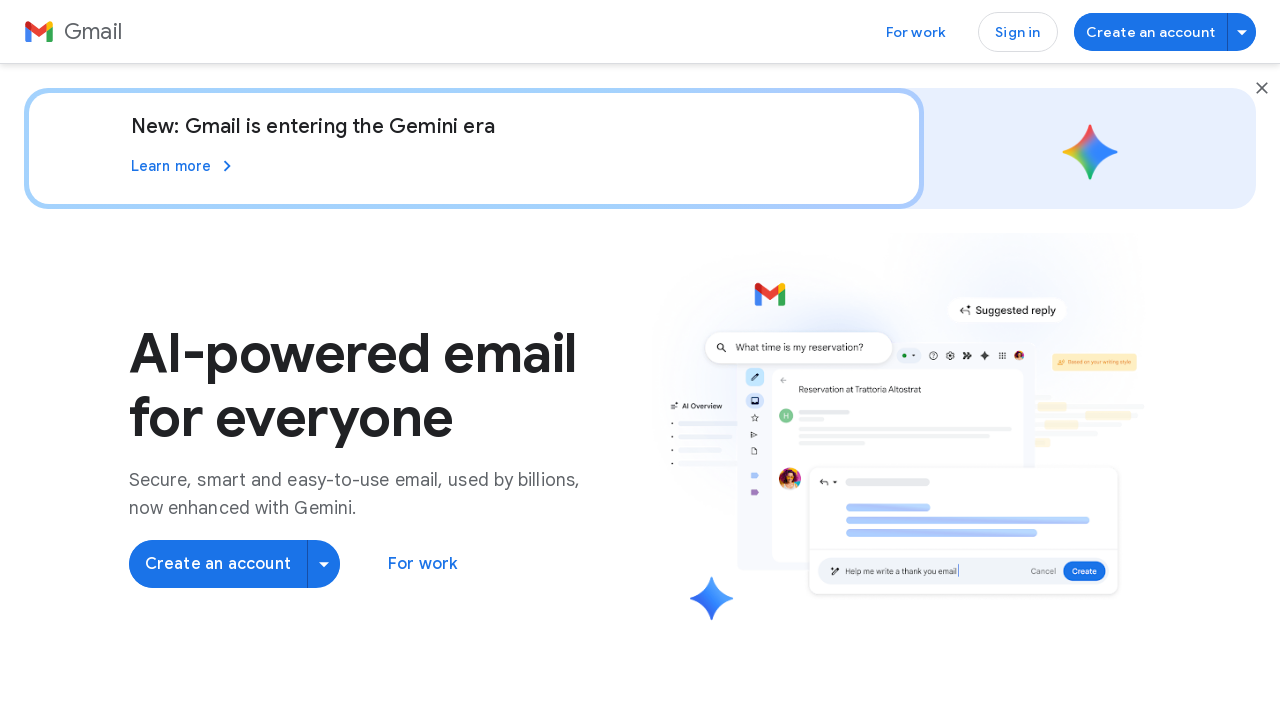